Tests jQuery UI Datepicker by opening the calendar widget, navigating to a target month/year (October 2025), and selecting a specific day (15th). The datepicker is inside an iframe which must be accessed first.

Starting URL: https://jqueryui.com/datepicker/

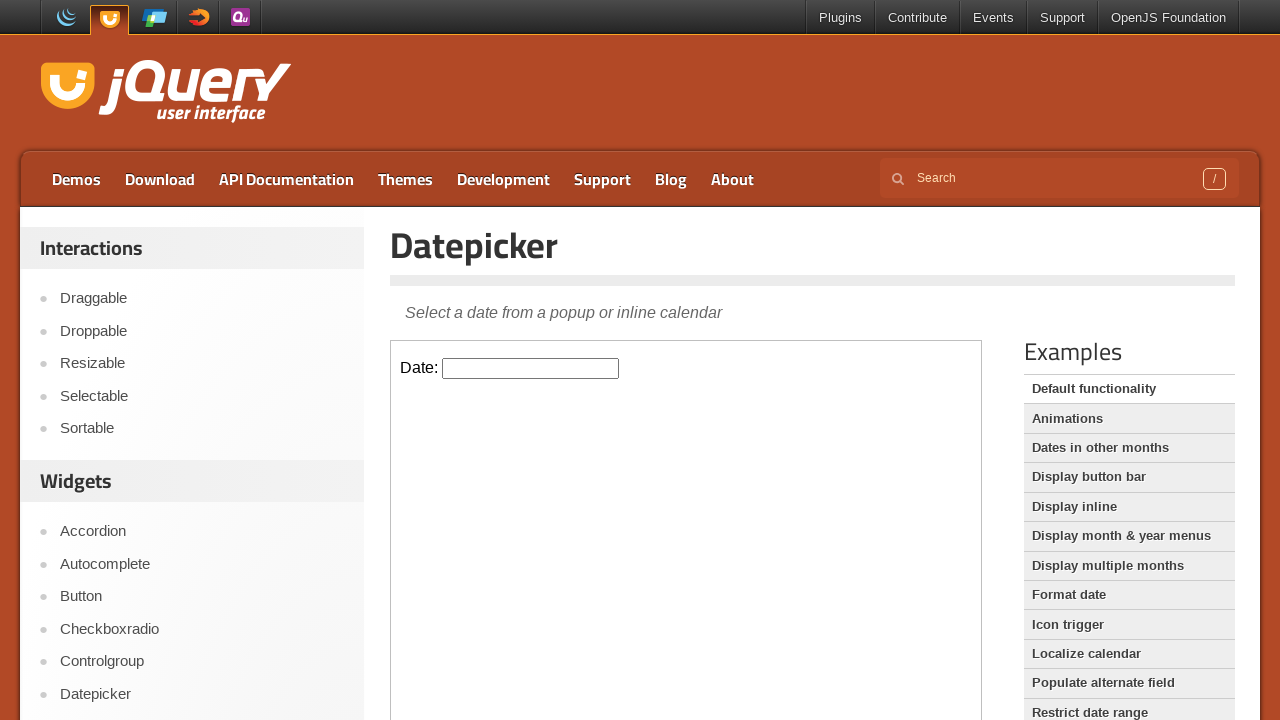

Clicked datepicker input to open calendar widget at (531, 368) on .demo-frame >> internal:control=enter-frame >> #datepicker
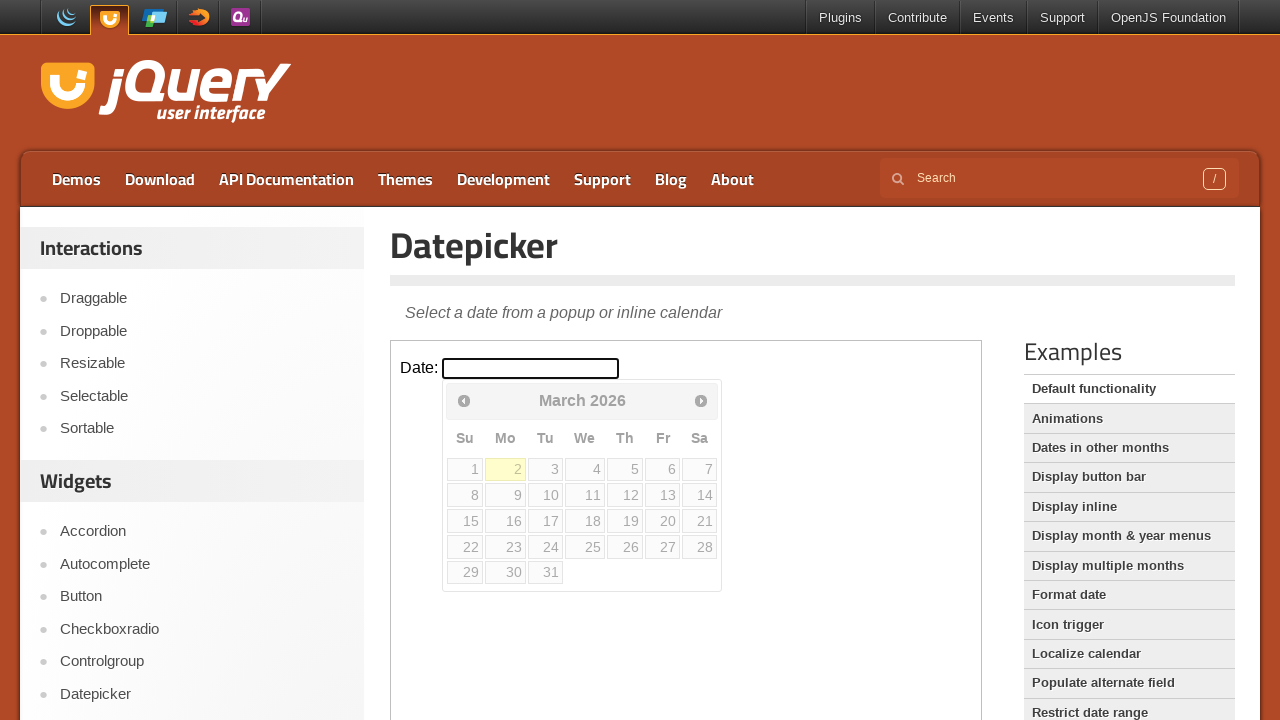

Calendar widget is now visible
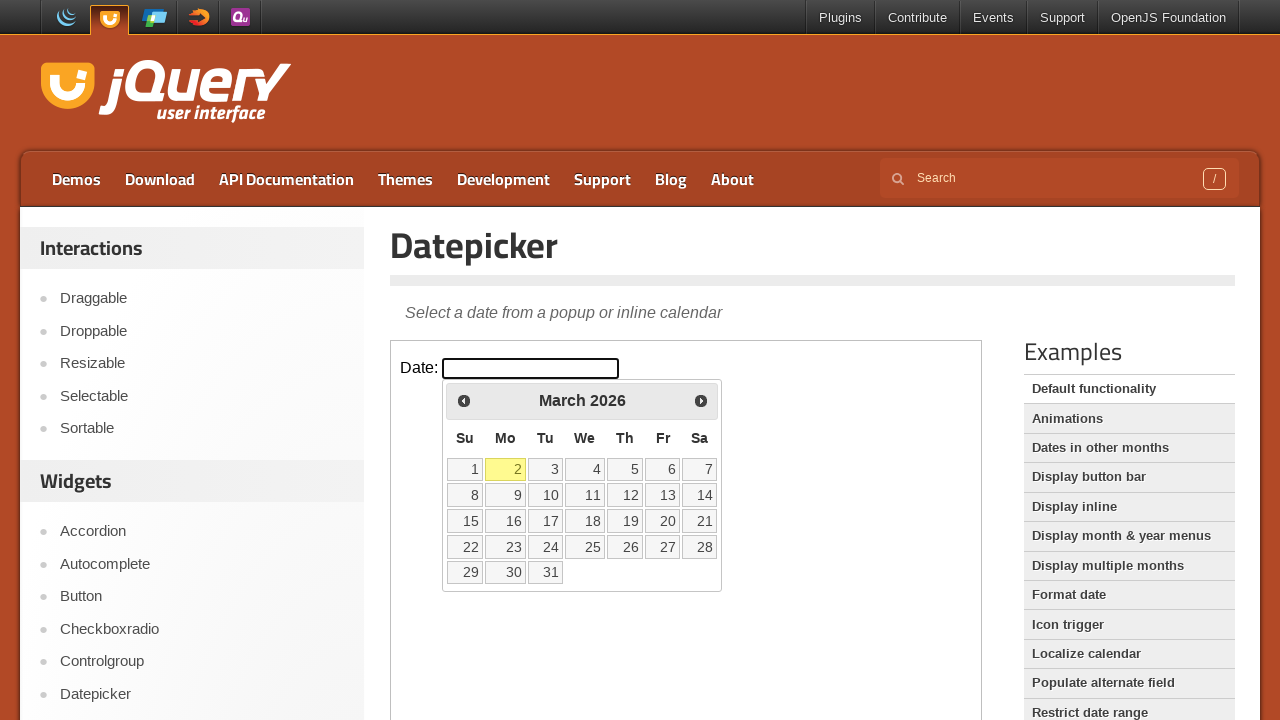

Navigated to previous month (currently viewing March 2026) at (464, 400) on .demo-frame >> internal:control=enter-frame >> .ui-datepicker-prev
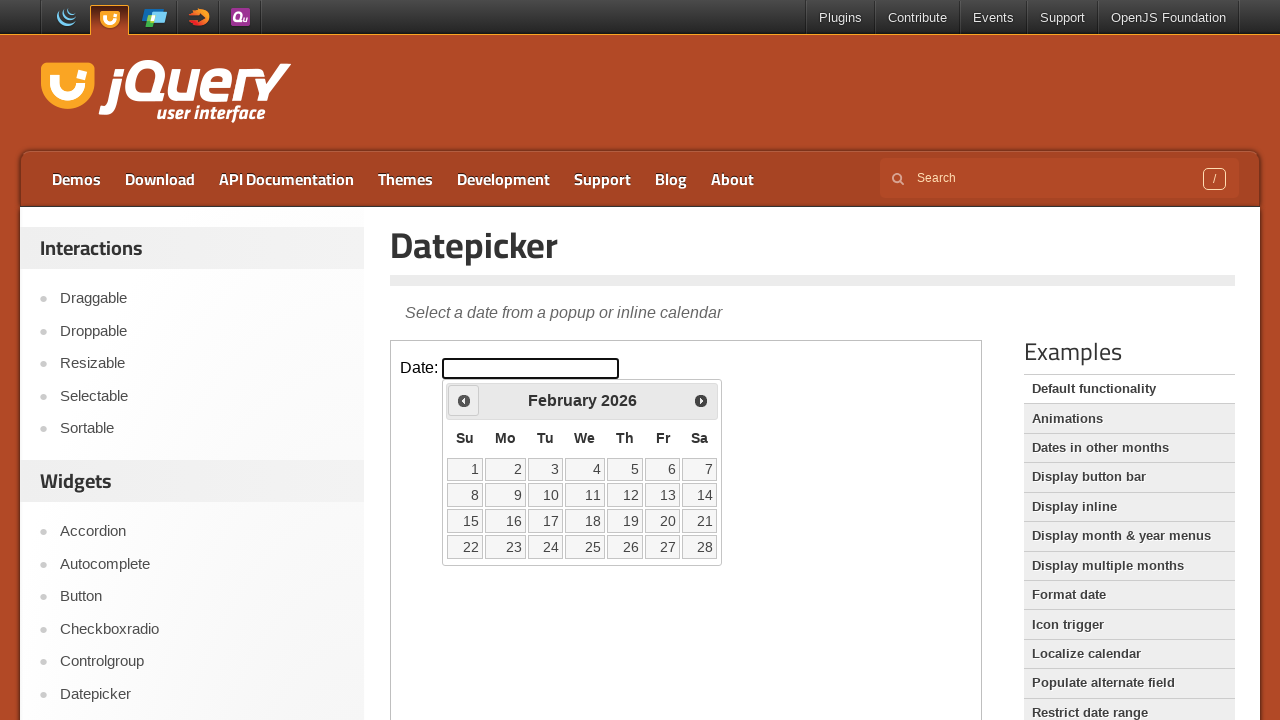

Waited 300ms for calendar to update
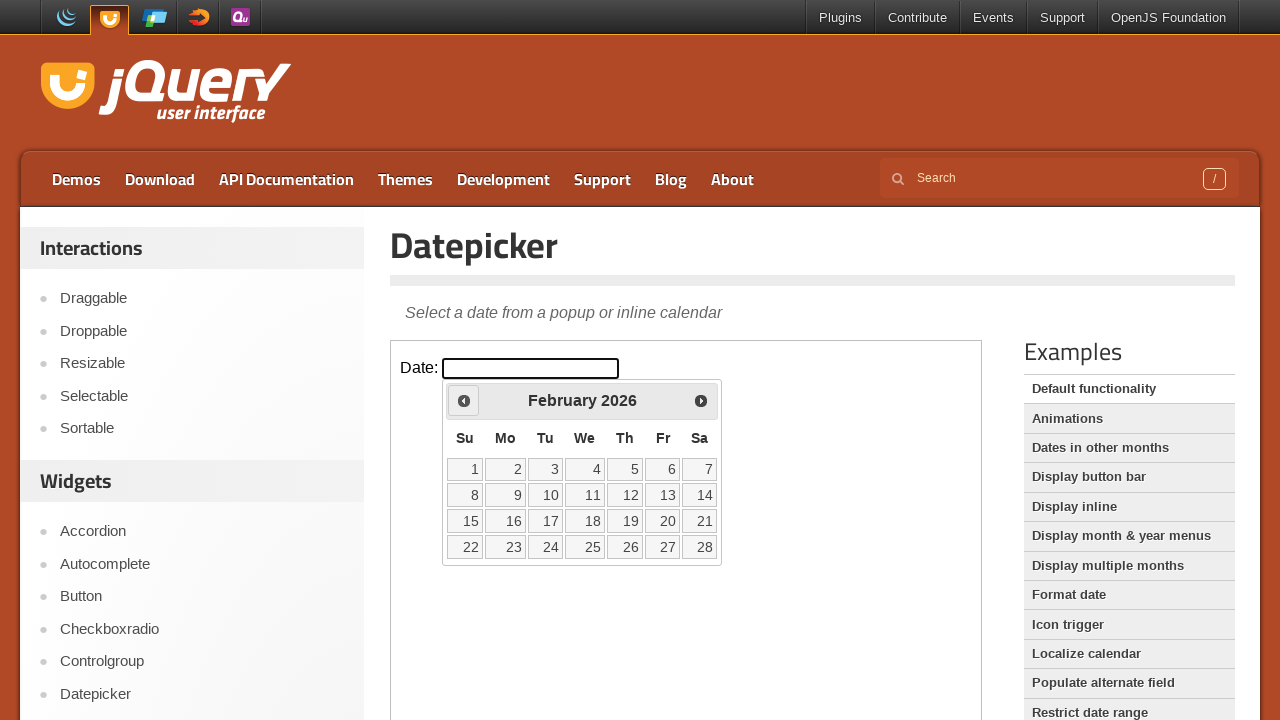

Navigated to previous month (currently viewing February 2026) at (464, 400) on .demo-frame >> internal:control=enter-frame >> .ui-datepicker-prev
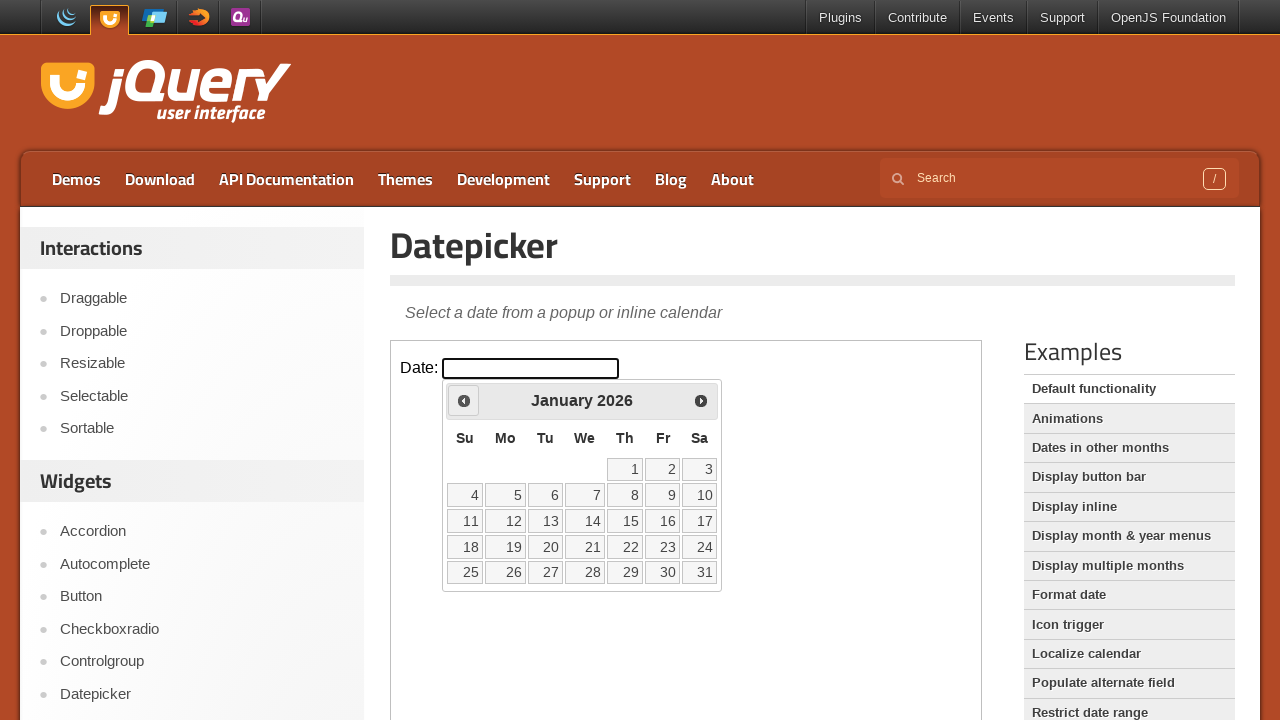

Waited 300ms for calendar to update
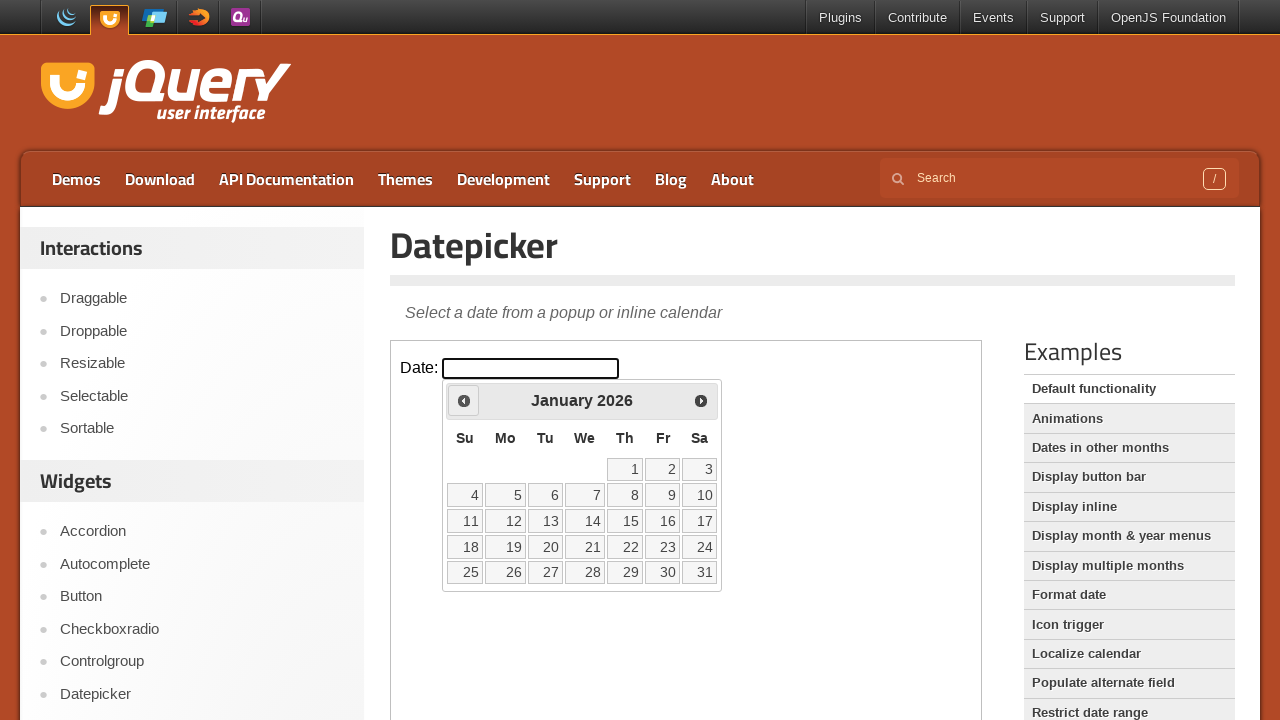

Navigated to previous month (currently viewing January 2026) at (464, 400) on .demo-frame >> internal:control=enter-frame >> .ui-datepicker-prev
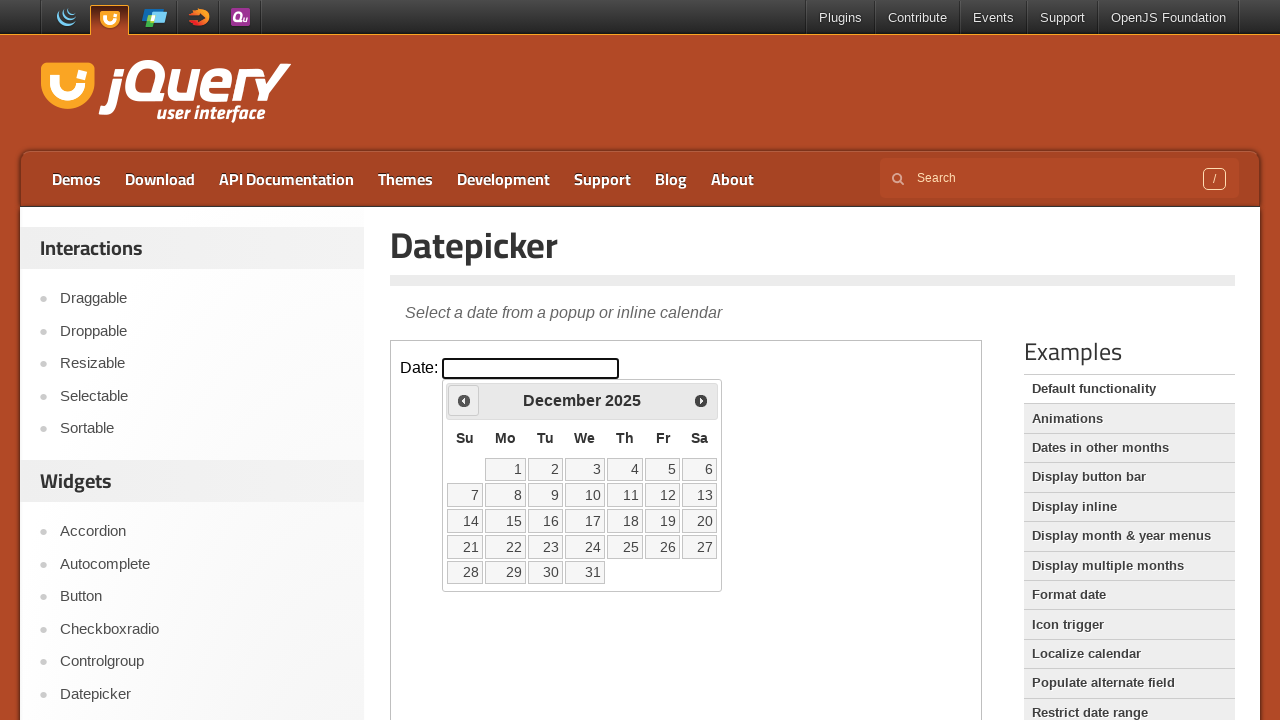

Waited 300ms for calendar to update
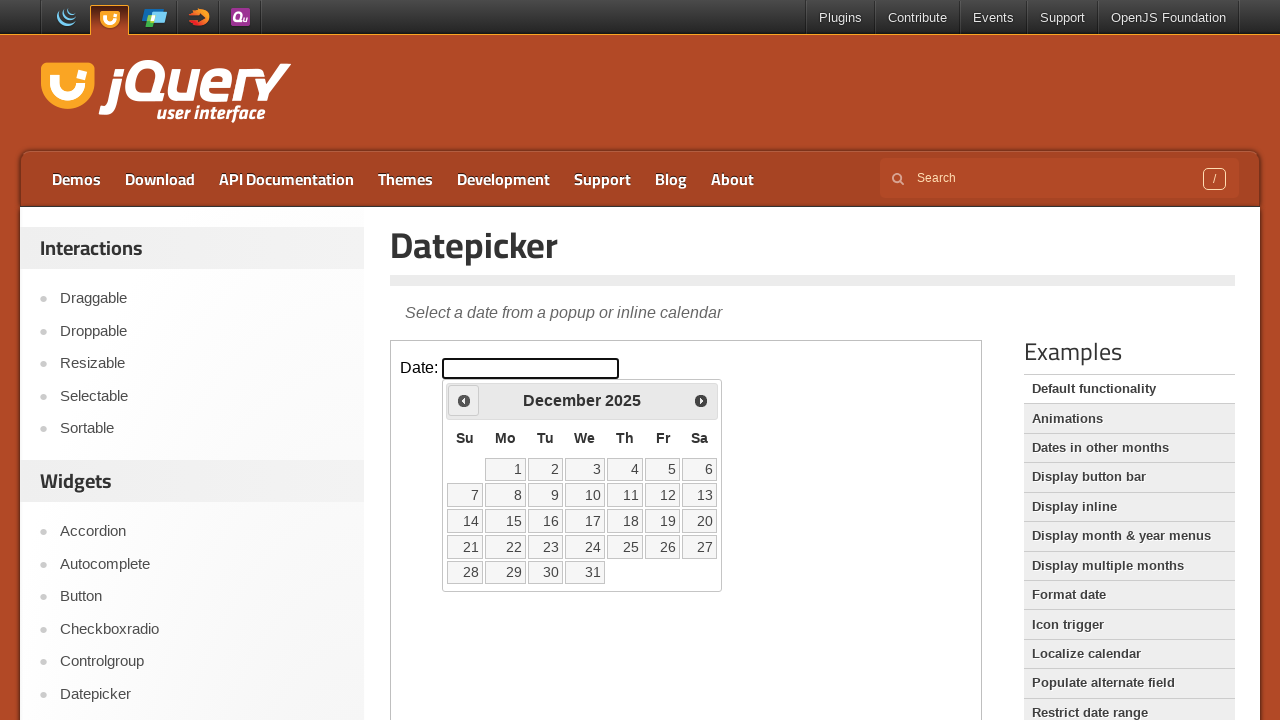

Navigated to previous month (currently viewing December 2025) at (464, 400) on .demo-frame >> internal:control=enter-frame >> .ui-datepicker-prev
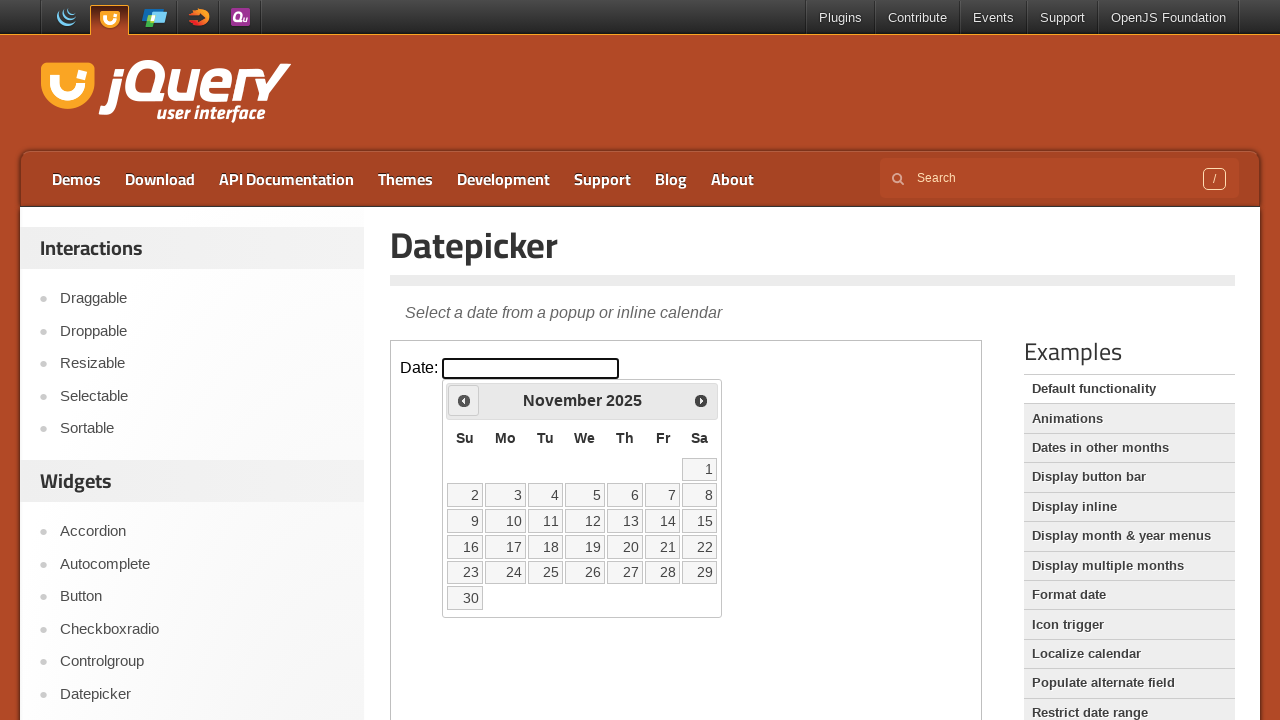

Waited 300ms for calendar to update
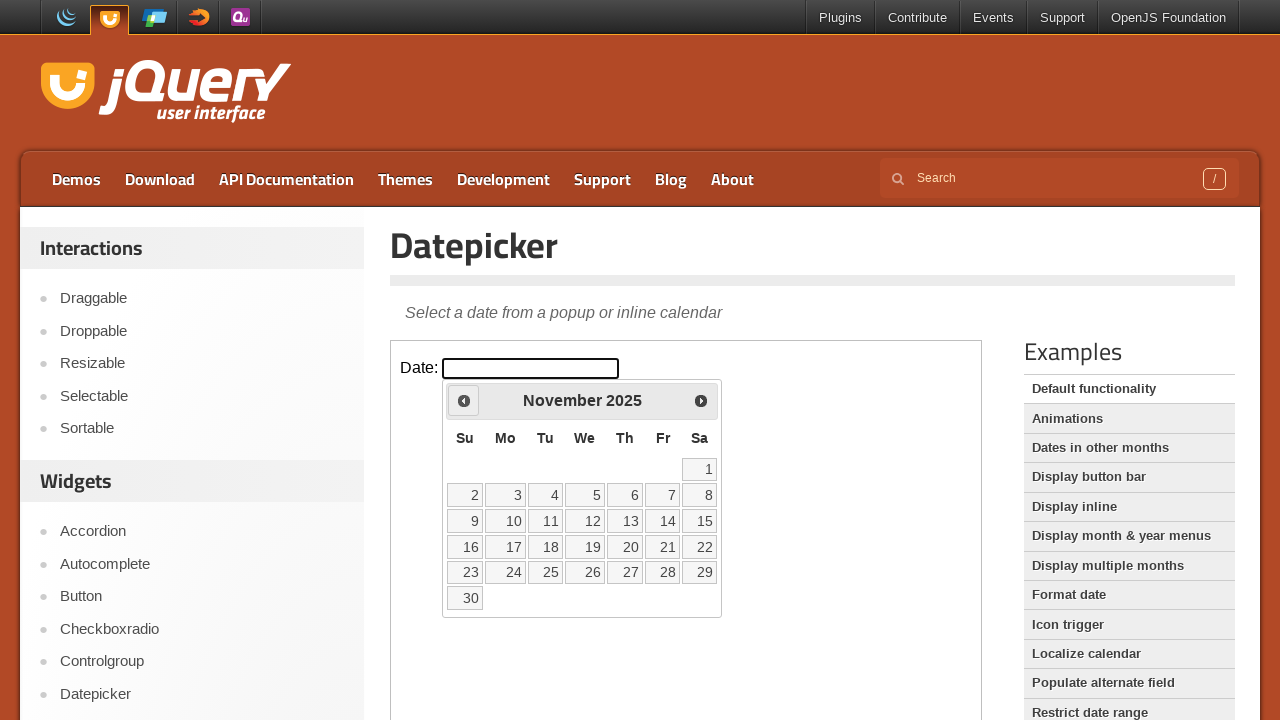

Navigated to previous month (currently viewing November 2025) at (464, 400) on .demo-frame >> internal:control=enter-frame >> .ui-datepicker-prev
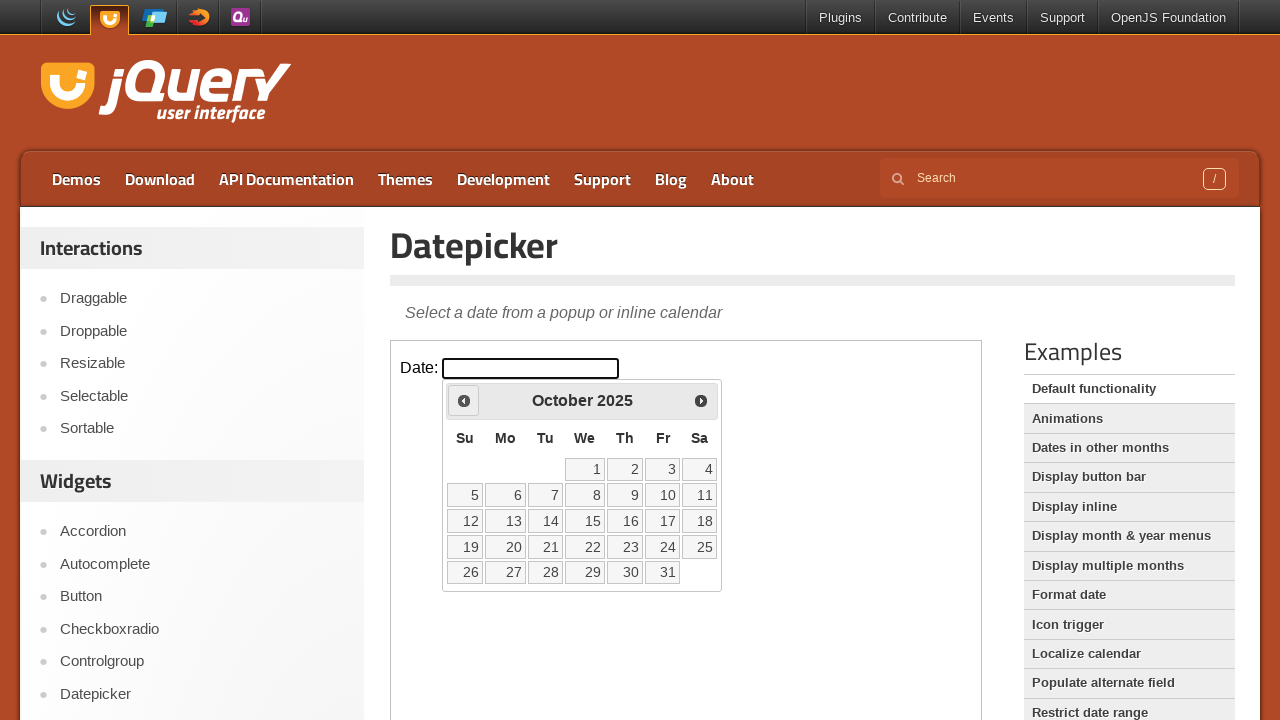

Waited 300ms for calendar to update
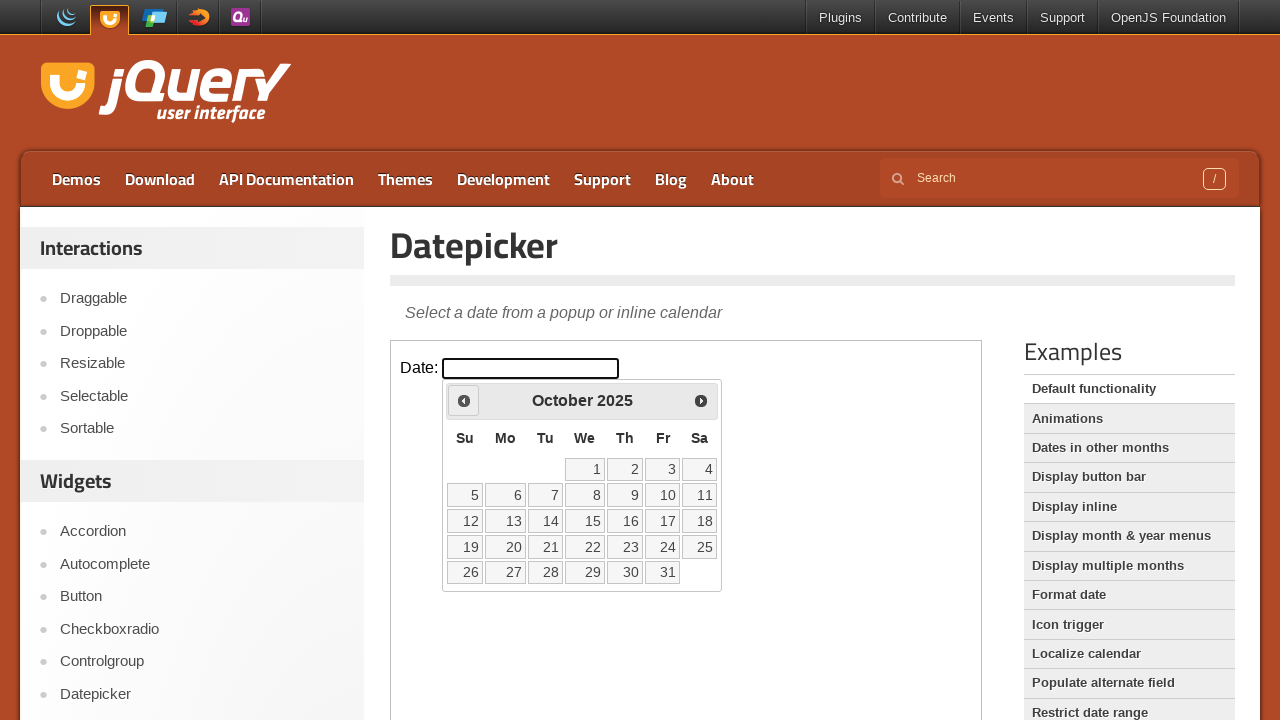

Selected day 15 in October 2025 at (585, 521) on .demo-frame >> internal:control=enter-frame >> //a[text()='15']
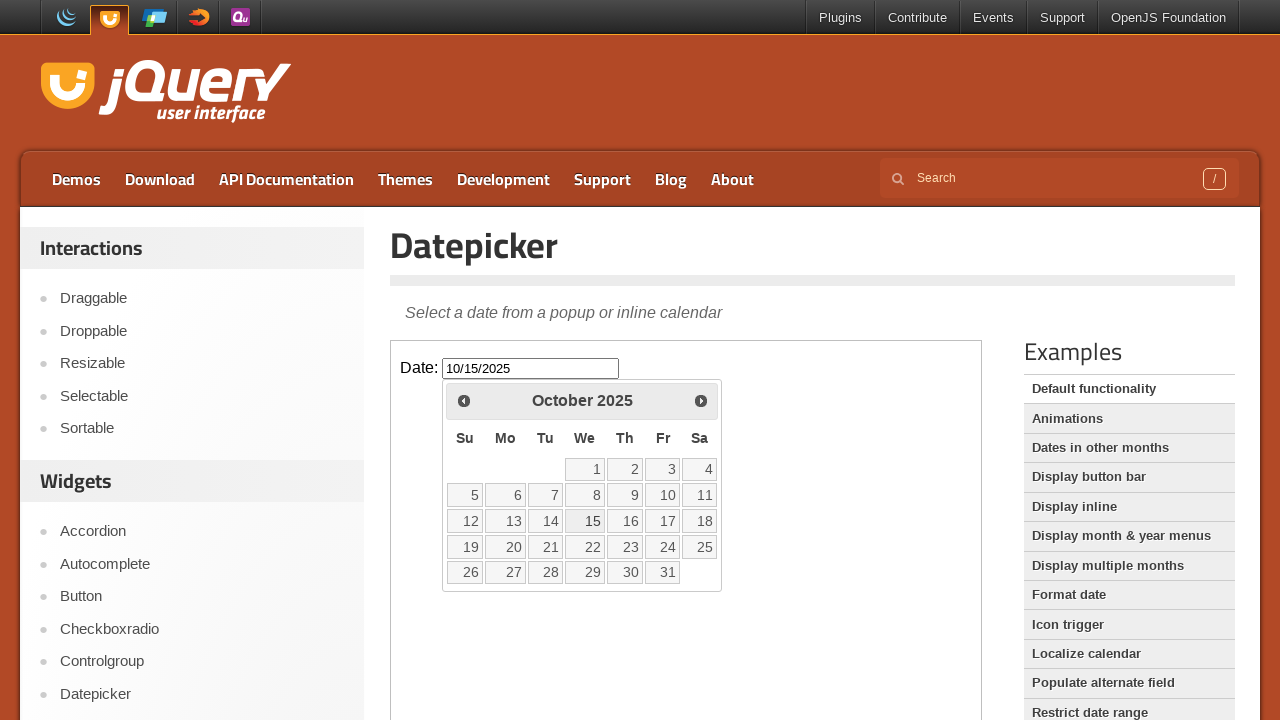

Retrieved datepicker input value
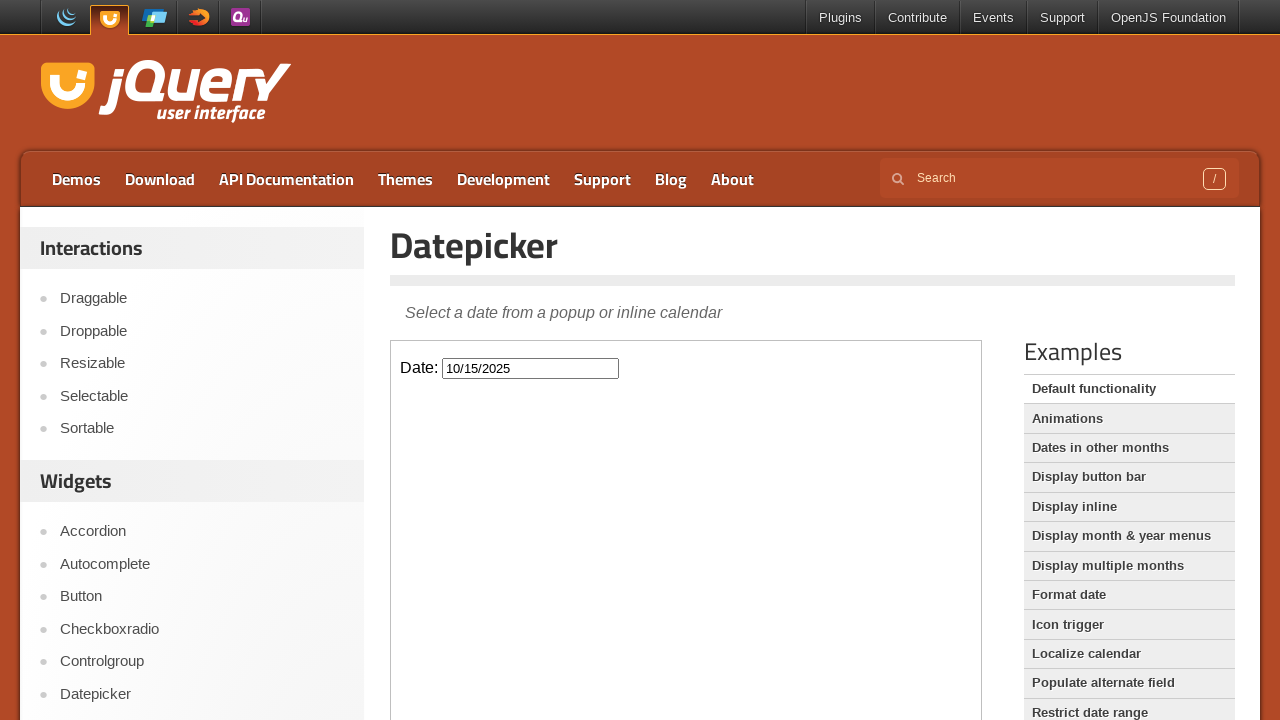

Assertion passed: datepicker contains value '10/15/2025'
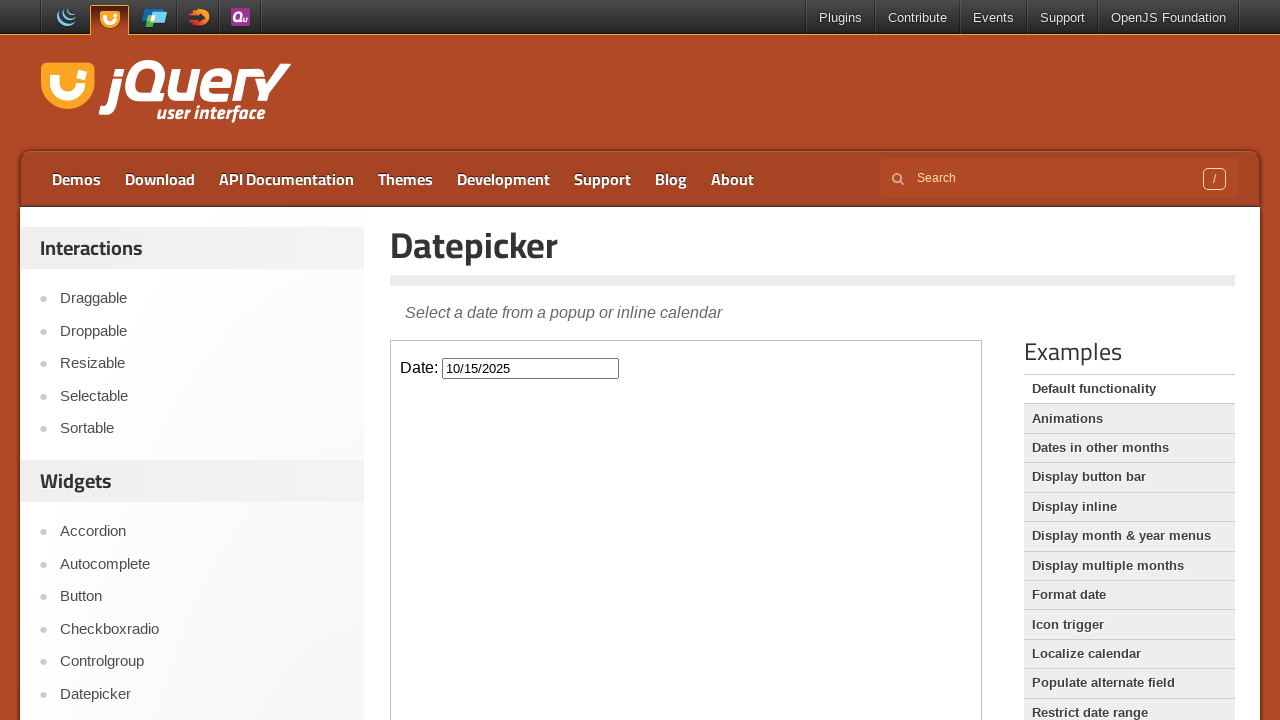

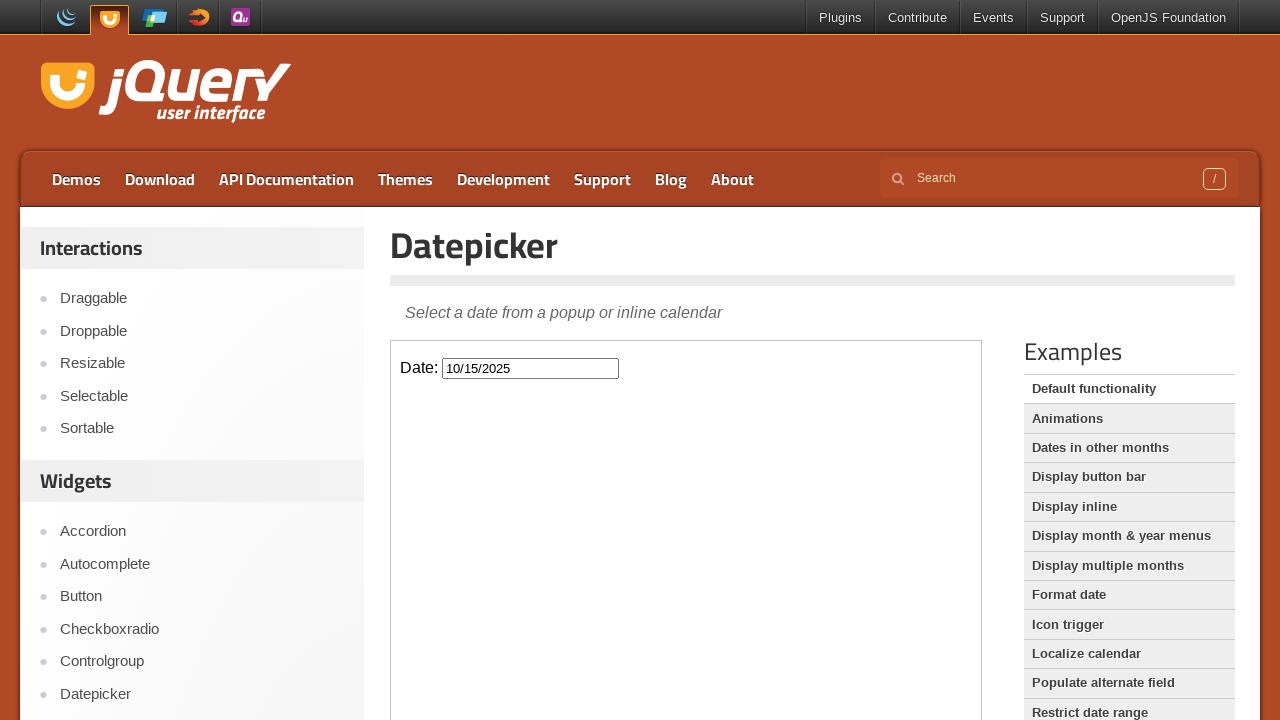